Tests form element interactions on a registration page by locating a skills dropdown and selecting a country from a custom select2 dropdown component

Starting URL: http://demo.automationtesting.in/Register.html

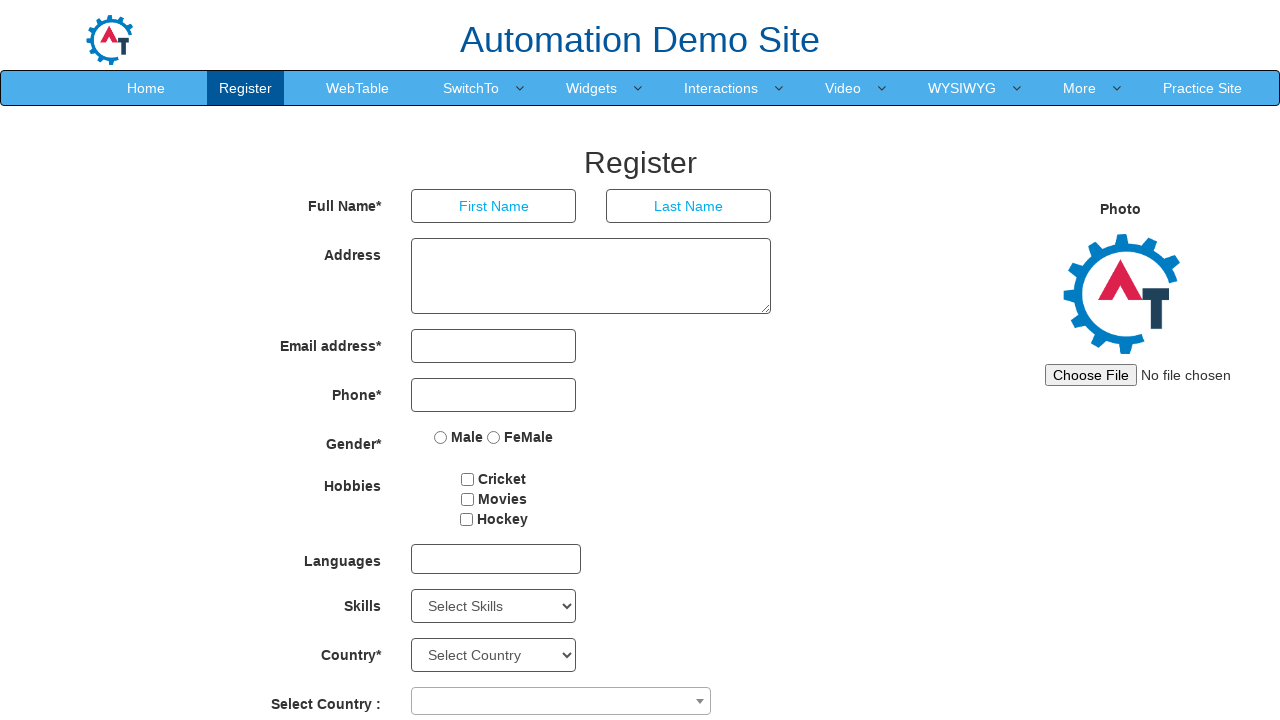

Waited for skills dropdown to be visible
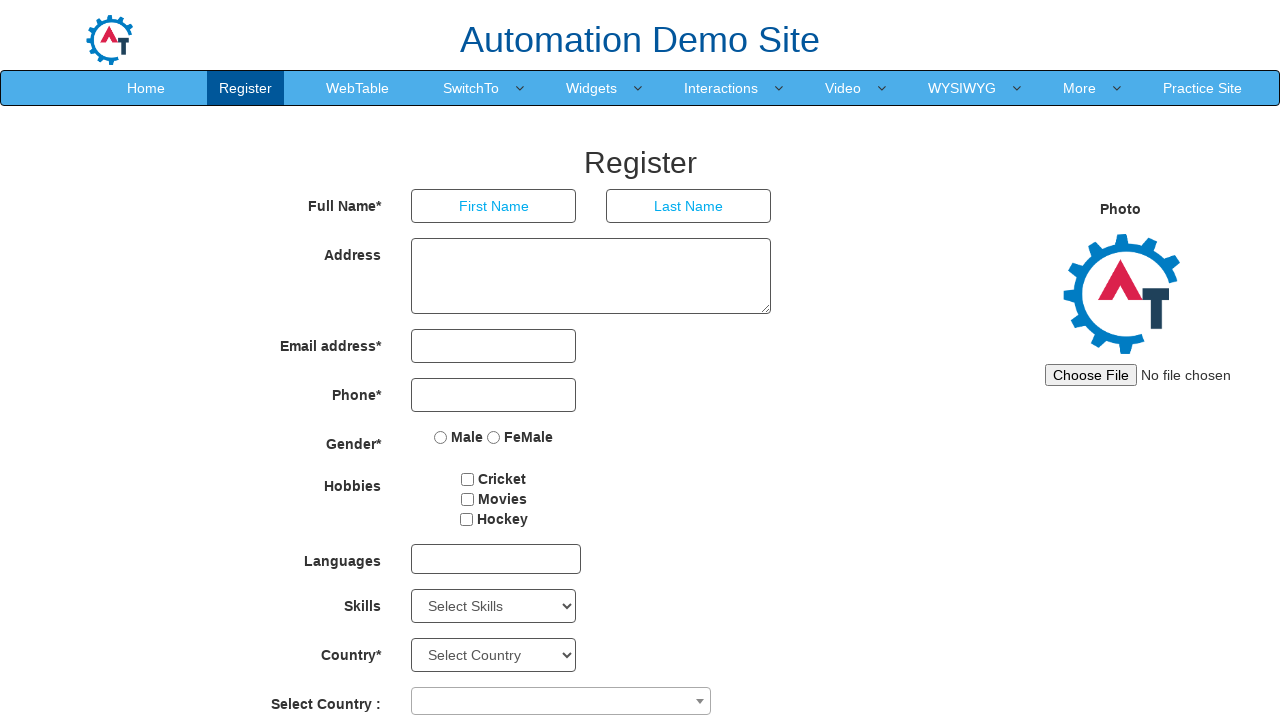

Clicked on the country selection dropdown (select2 component) at (561, 701) on span.select2-selection.select2-selection--single
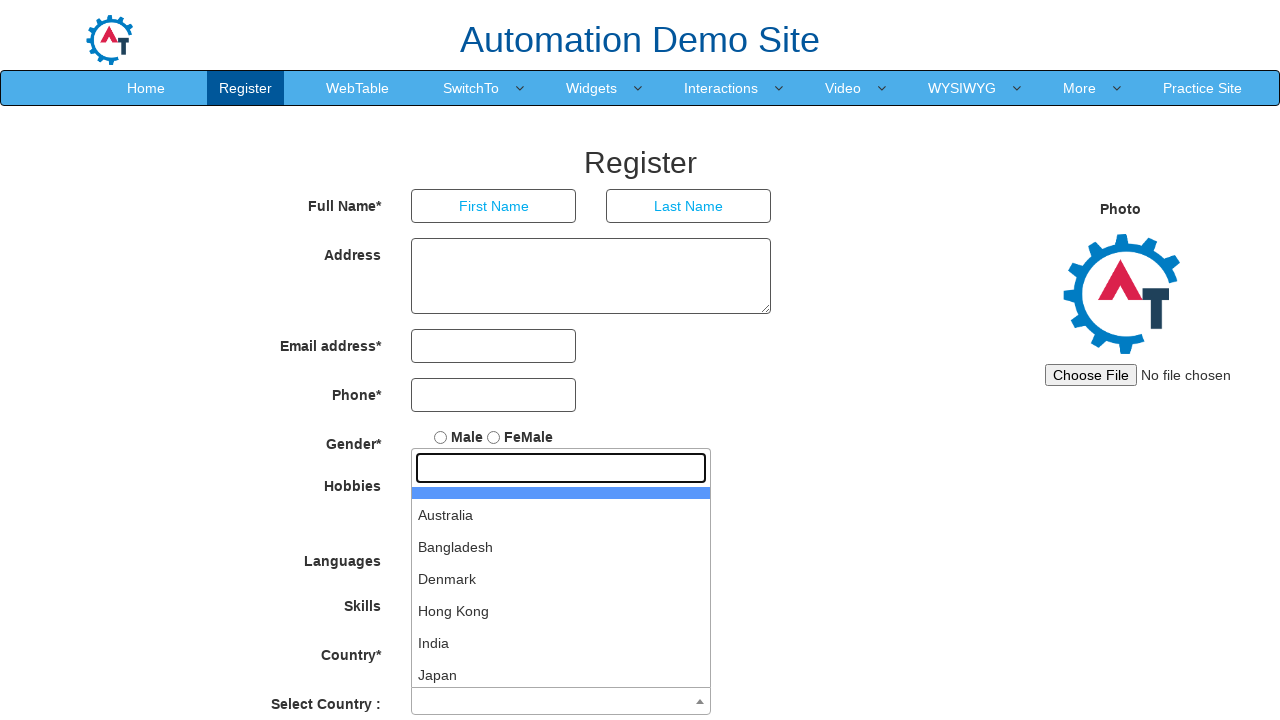

Waited for dropdown options to appear
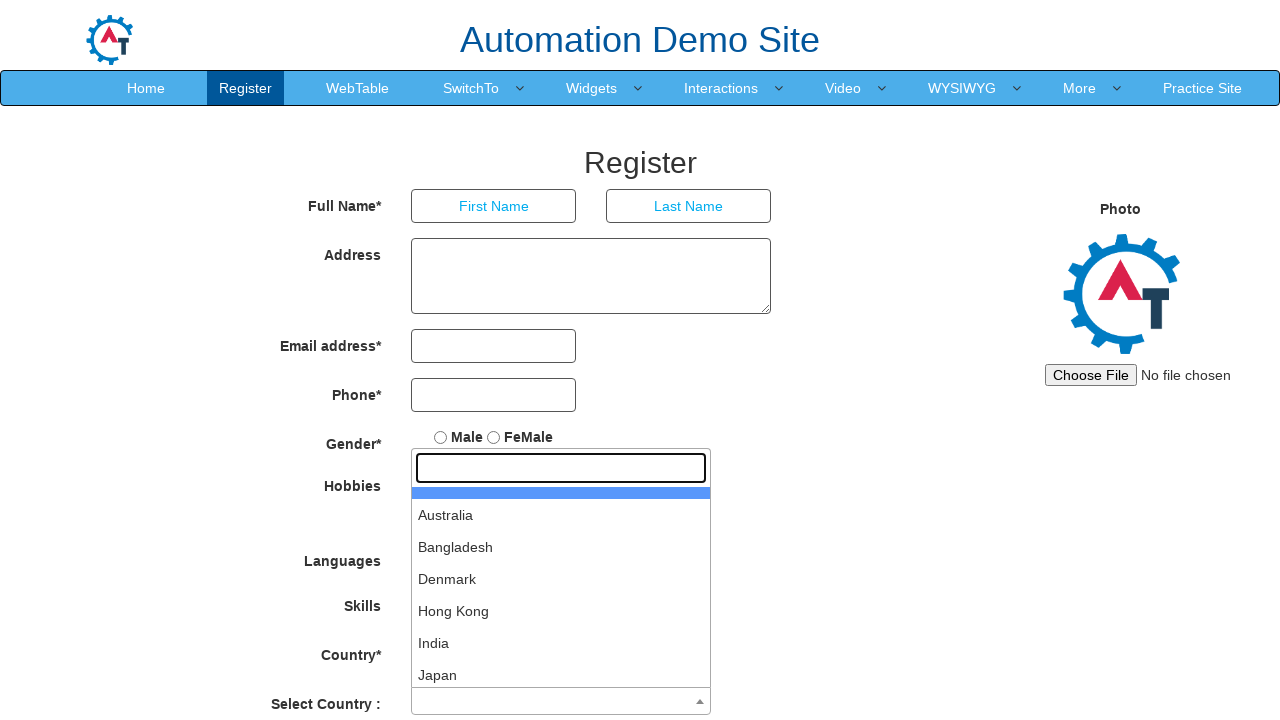

Selected Denmark from the dropdown at (561, 579) on li:has-text('Denmark')
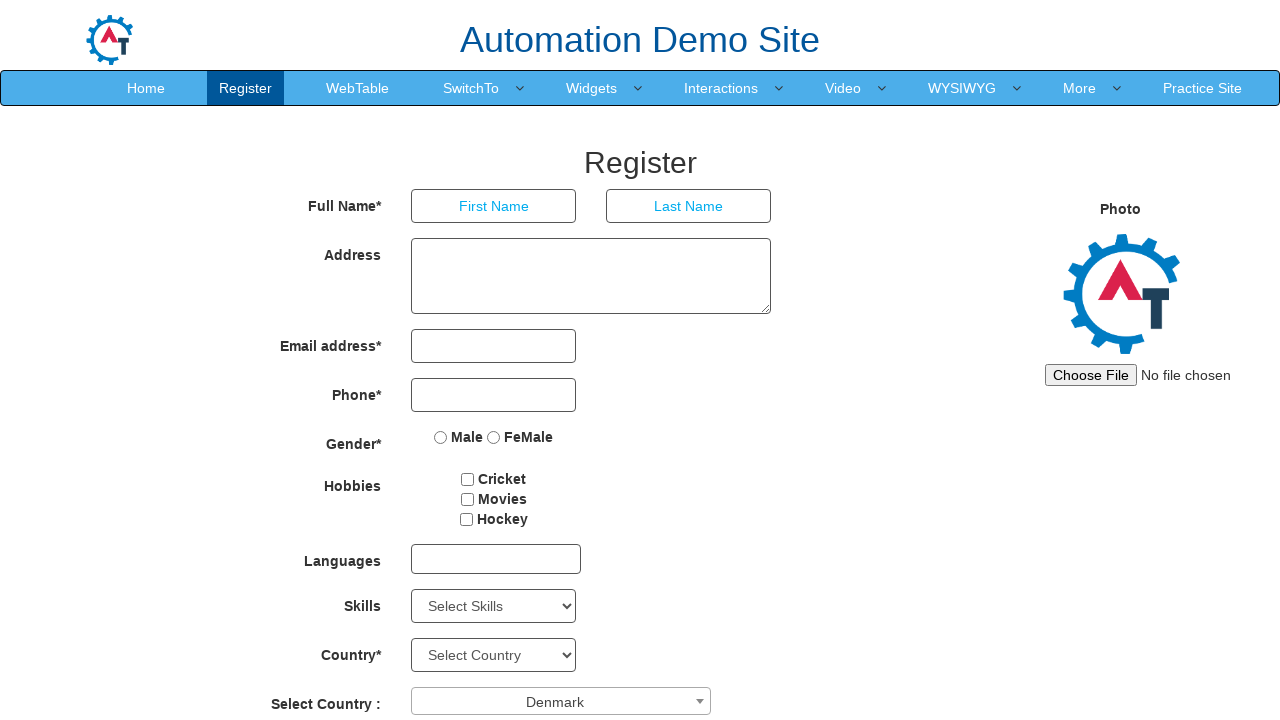

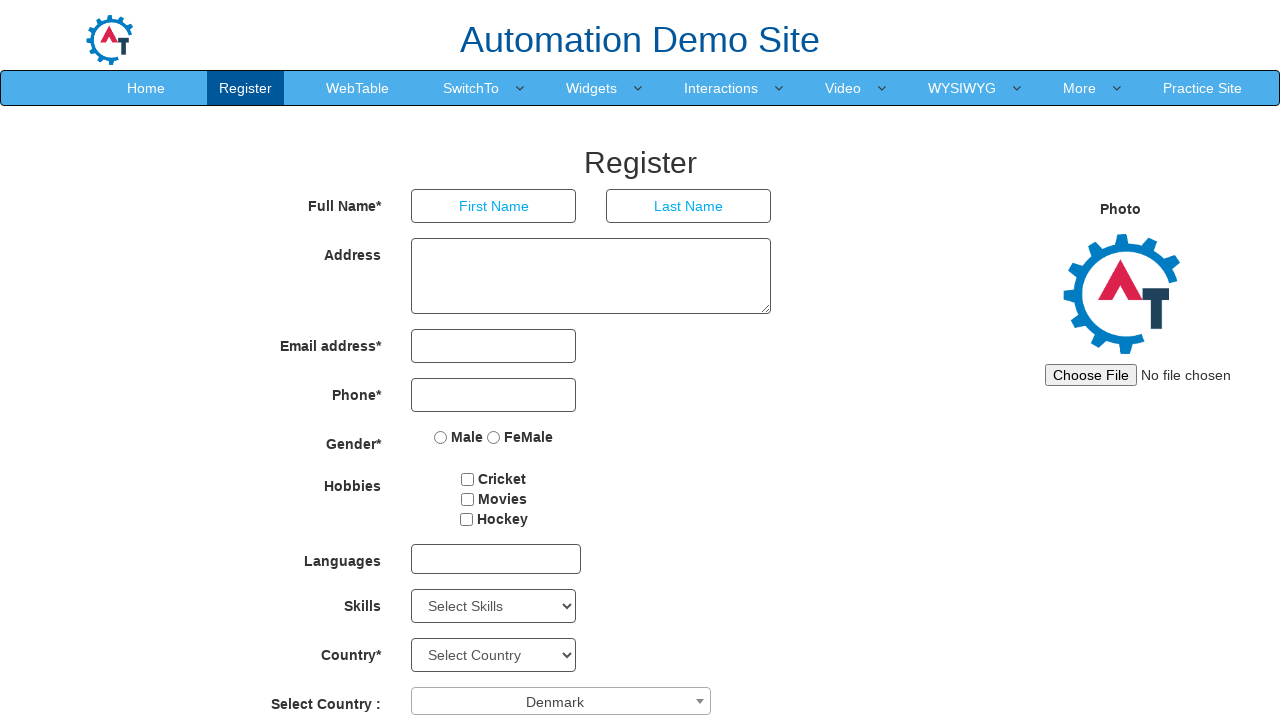